Tests dismissing an entry advertisement modal by clicking the Close button on the-internet.herokuapp.com test site.

Starting URL: http://the-internet.herokuapp.com/entry_ad

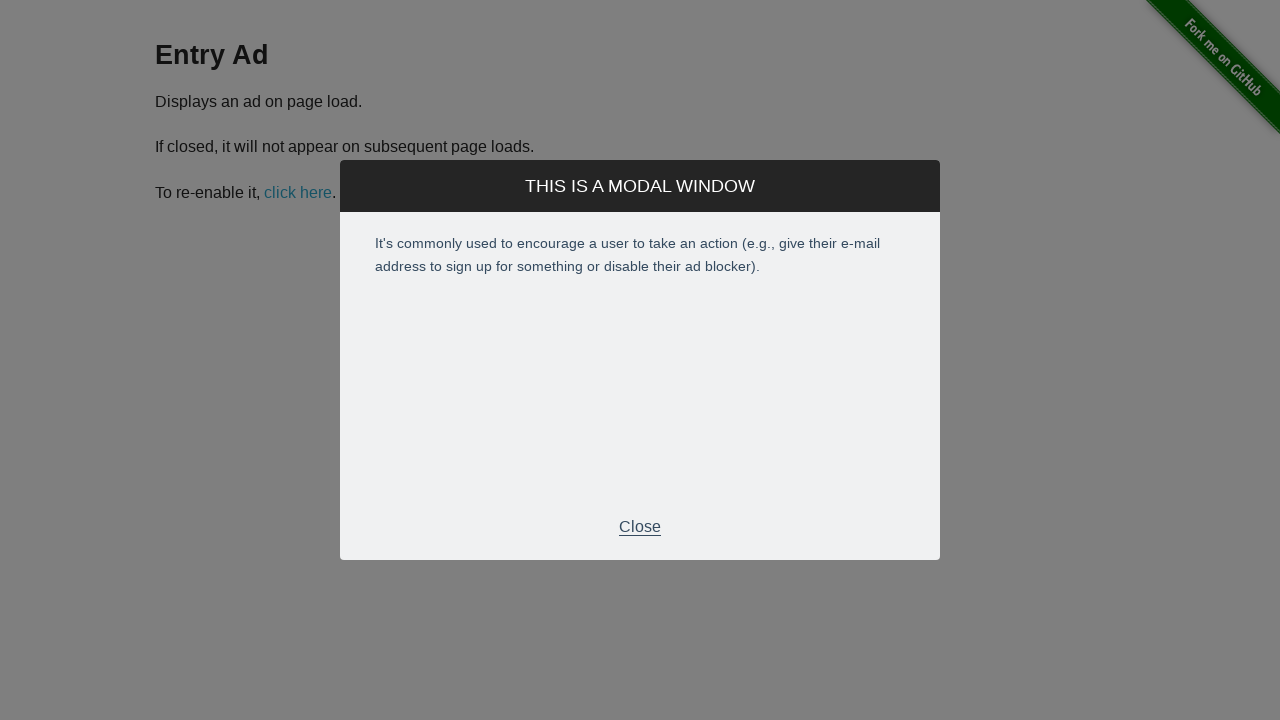

Entry advertisement modal appeared with Close button visible
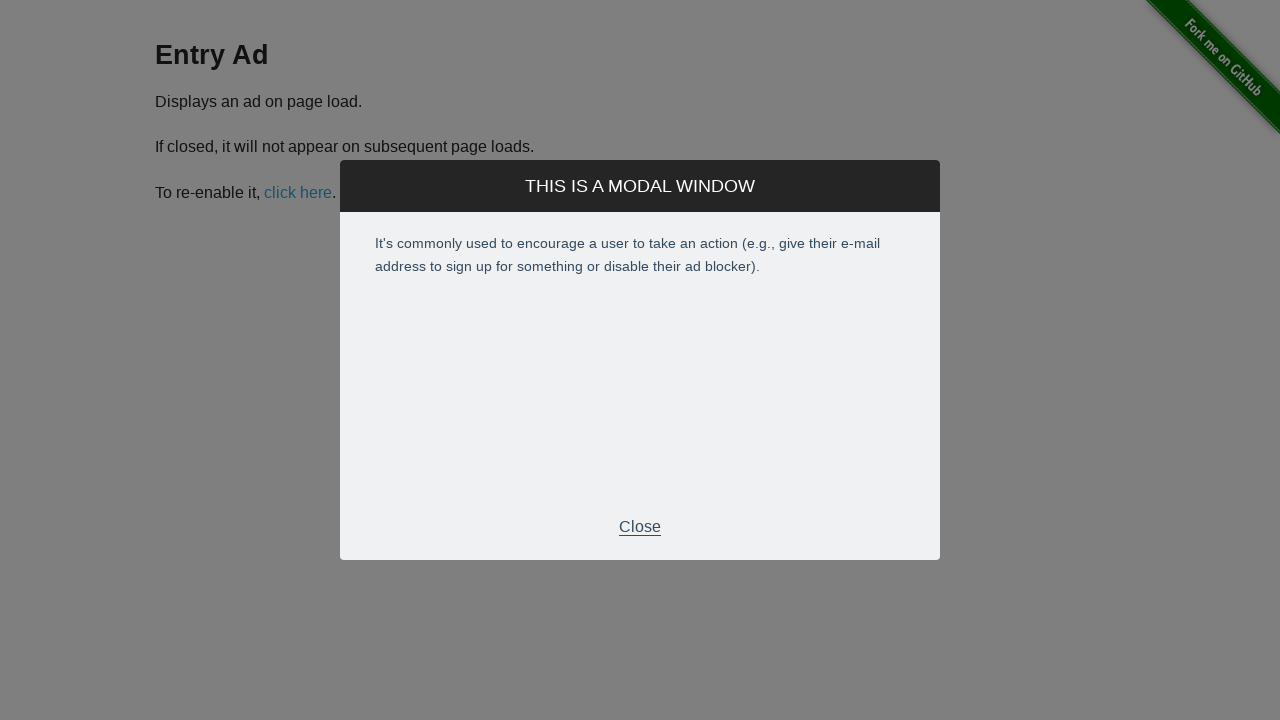

Clicked the Close button to dismiss the entry advertisement modal at (640, 527) on xpath=//p[text()='Close']
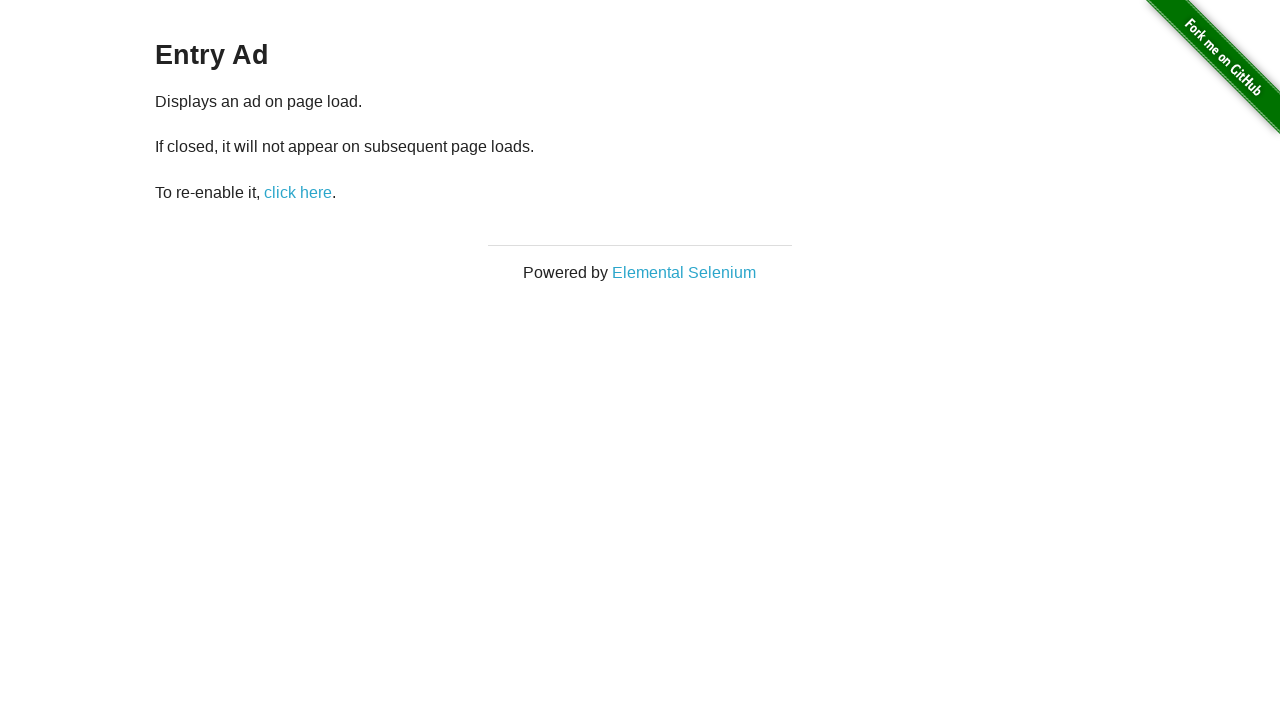

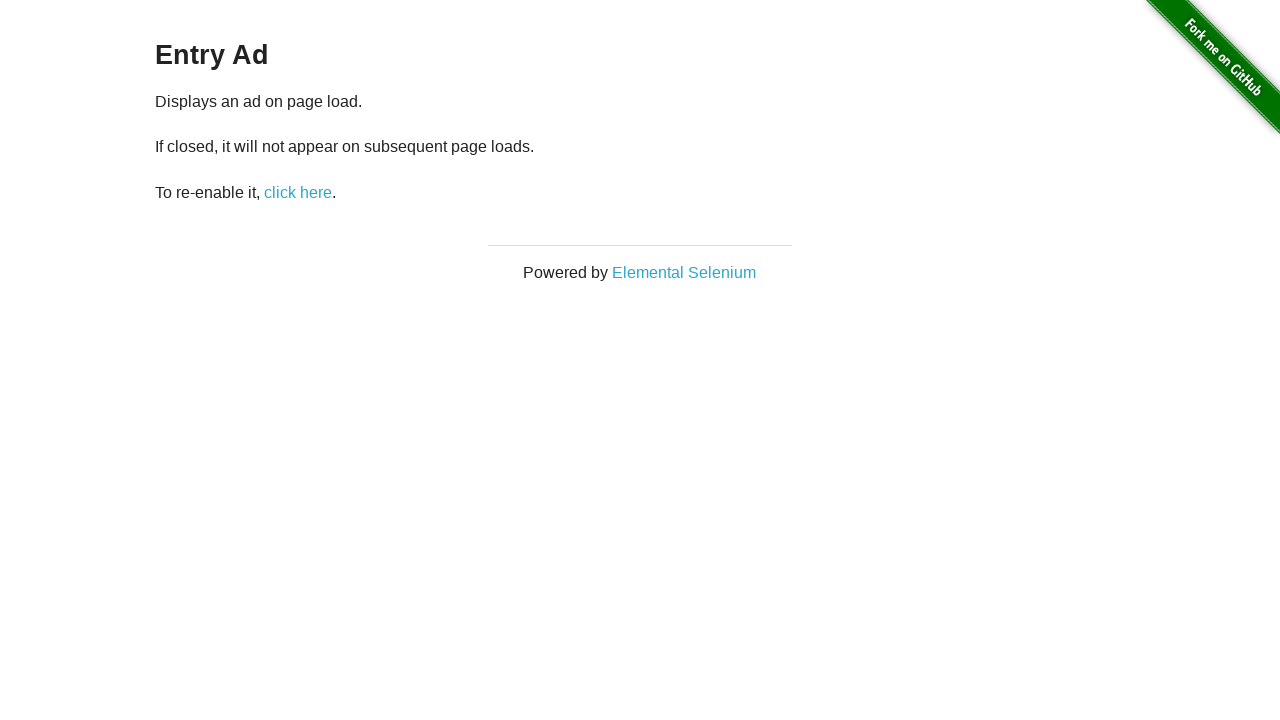